Tests that error icons appear when login is attempted with empty fields, and disappear when the error message is closed

Starting URL: https://www.saucedemo.com/

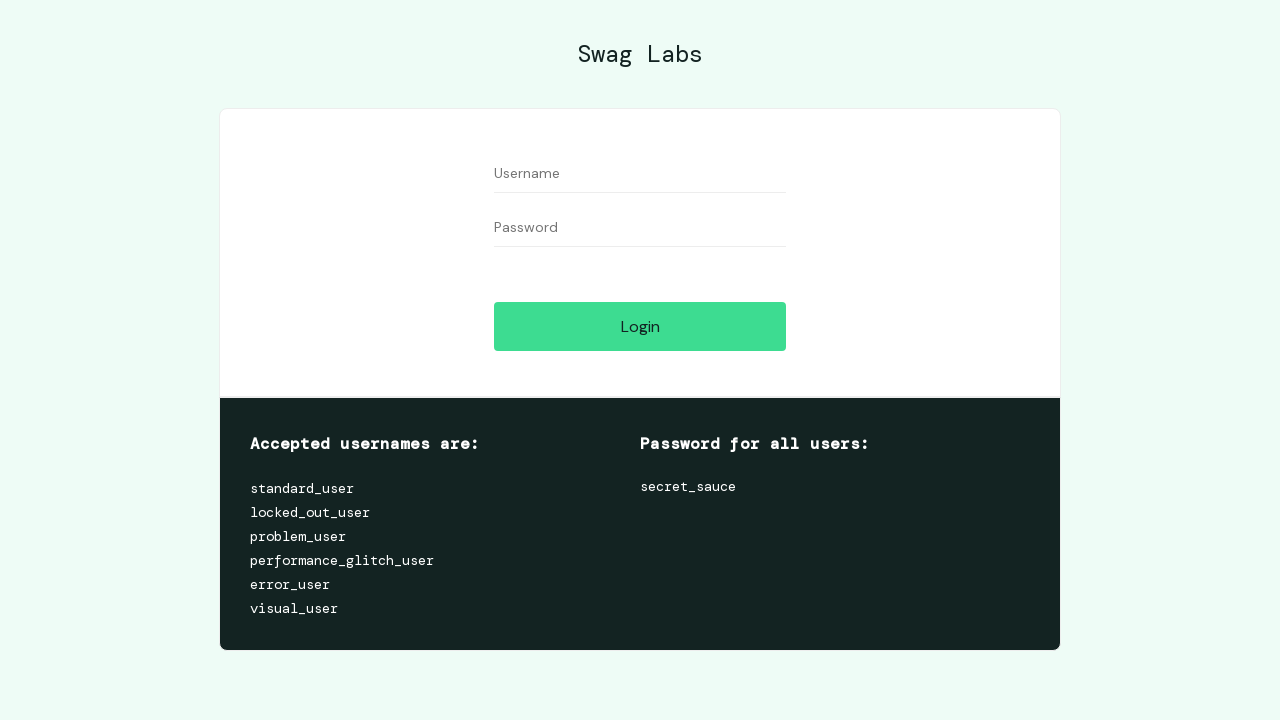

Clicked login button without filling fields to trigger error icons at (640, 326) on #login-button
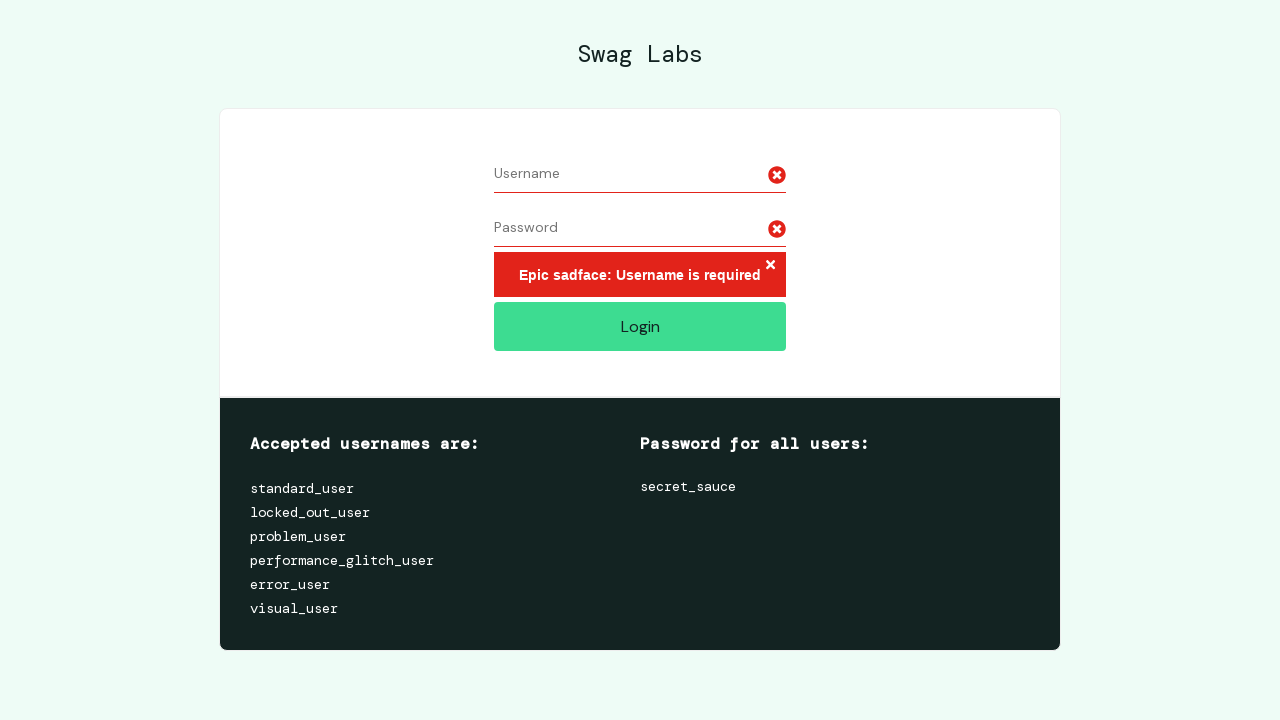

Error icon appeared for first input field
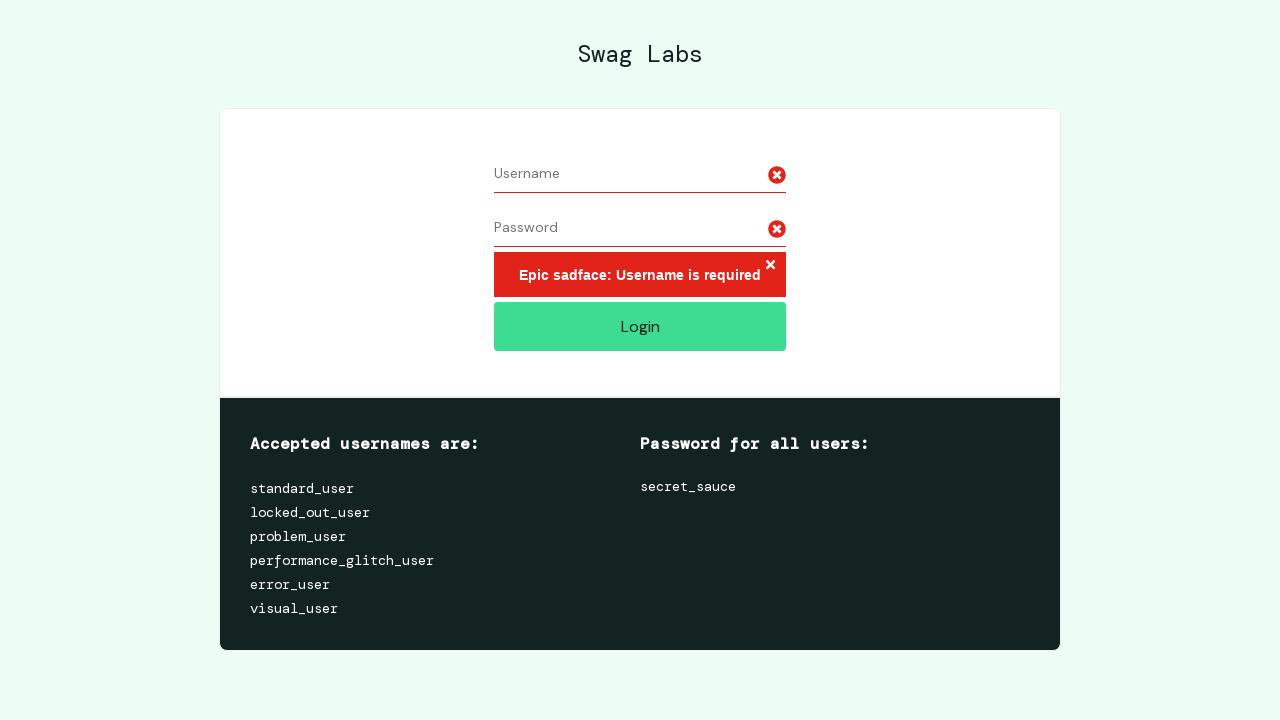

Error icon appeared for second input field
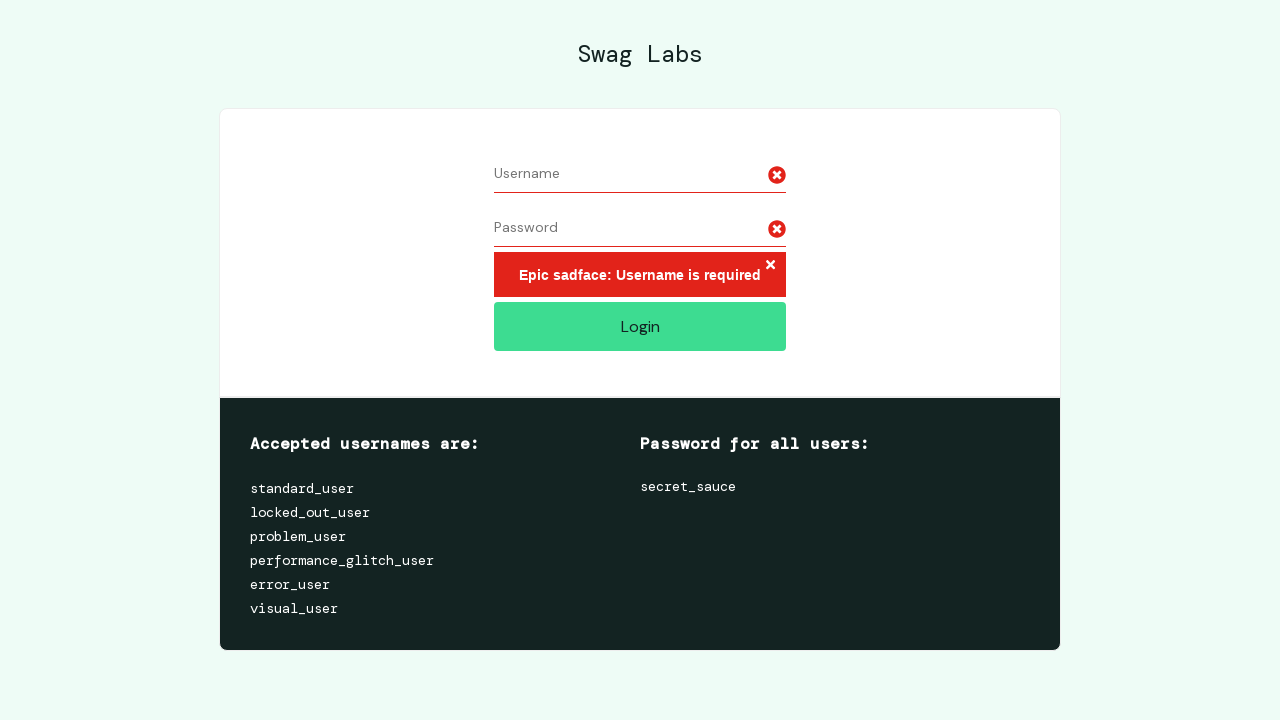

Clicked close button on error message at (770, 266) on xpath=/html/body/div[1]/div/div[2]/div[1]/div/div/form/div[3]/h3/button
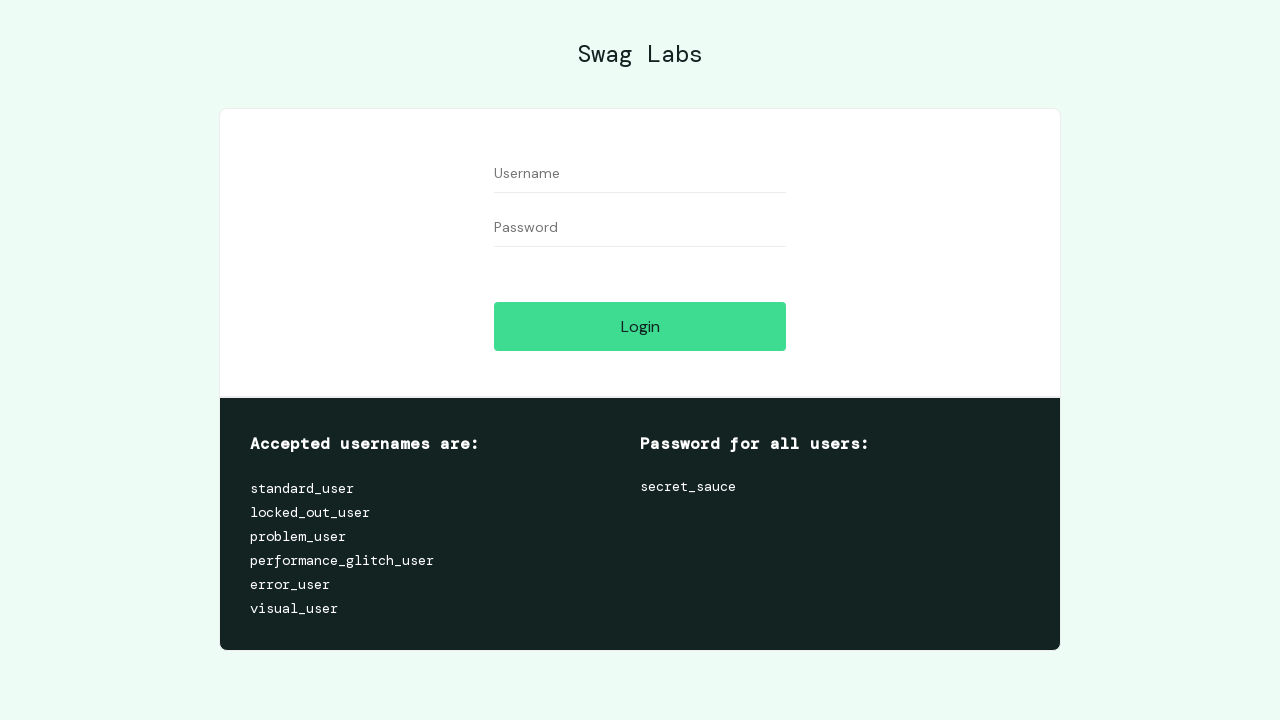

Verified error icons have been removed
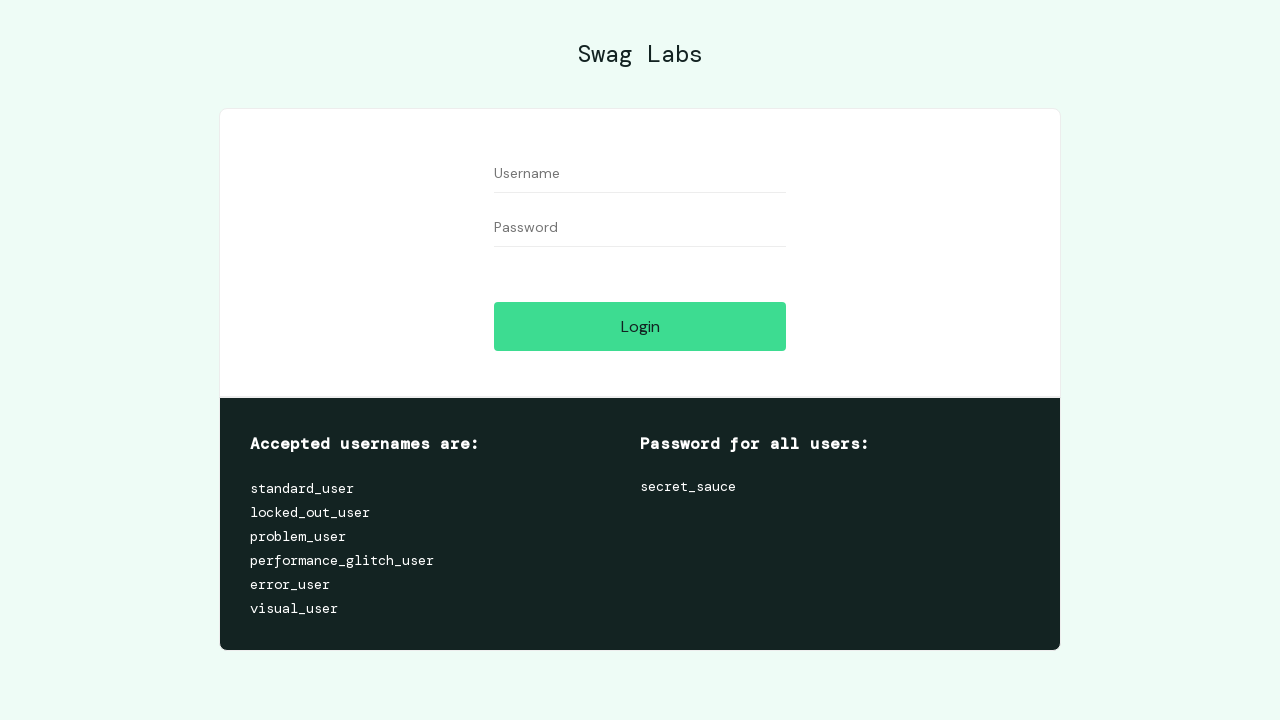

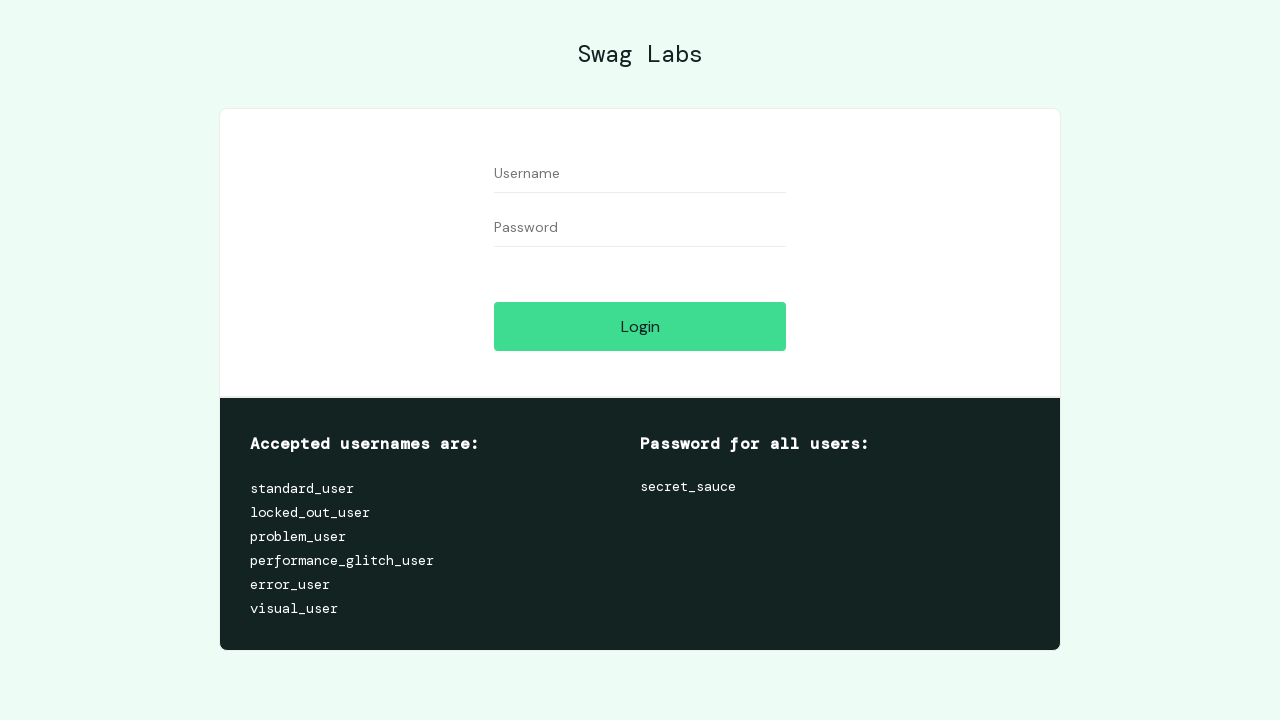